Tests JavaScript alert and confirm dialog interactions by filling a name field, triggering an alert, accepting it, then triggering a confirm dialog and dismissing it.

Starting URL: https://rahulshettyacademy.com/AutomationPractice/

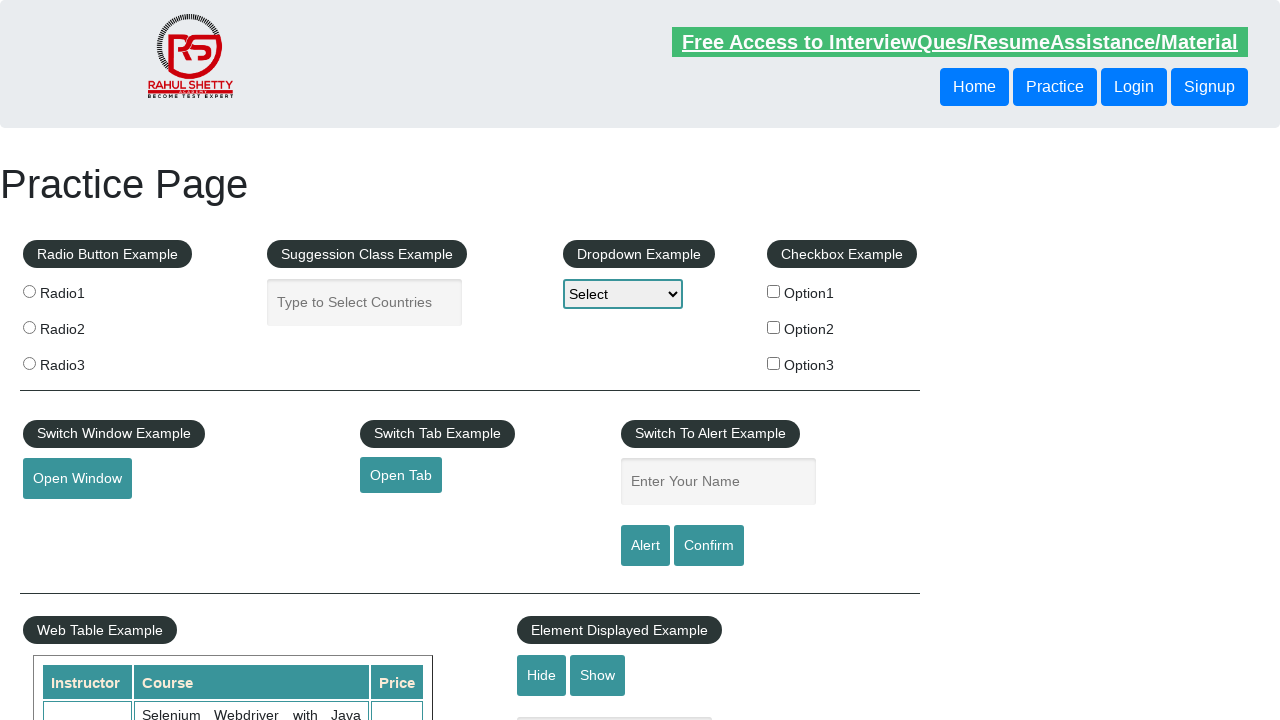

Filled name field with 'Yuvi' on #name
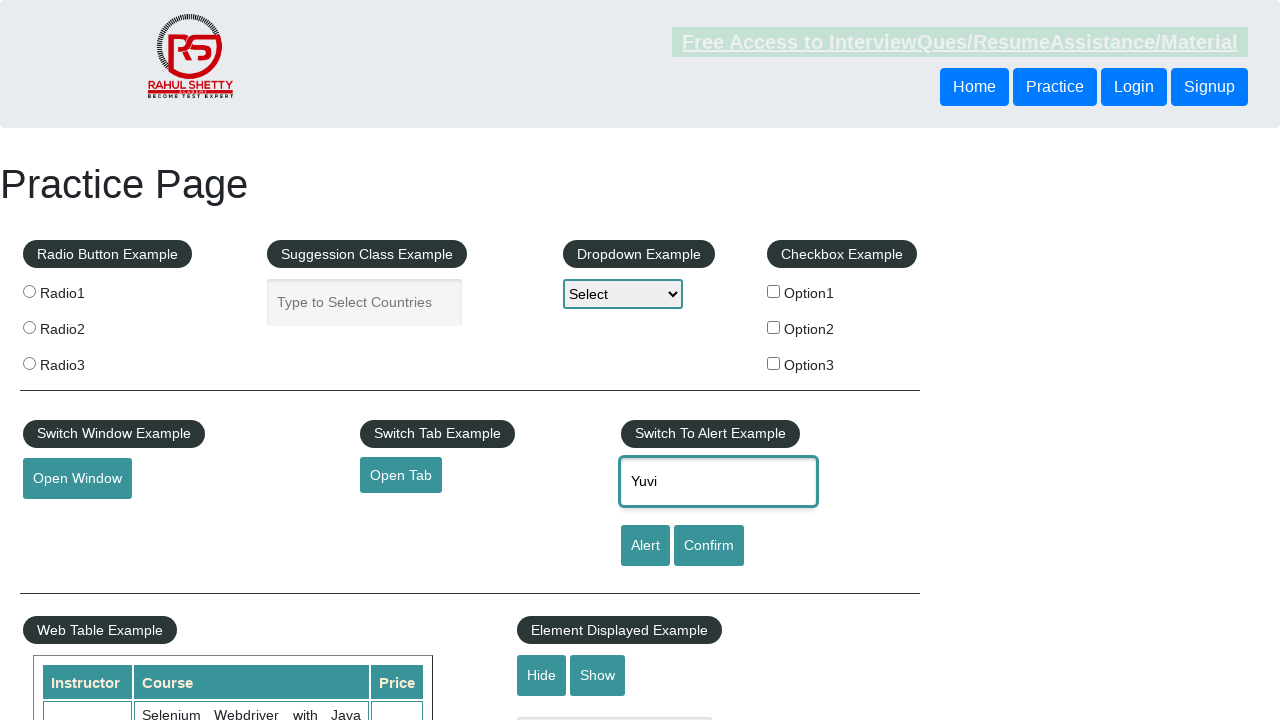

Clicked alert button to trigger JavaScript alert at (645, 546) on #alertbtn
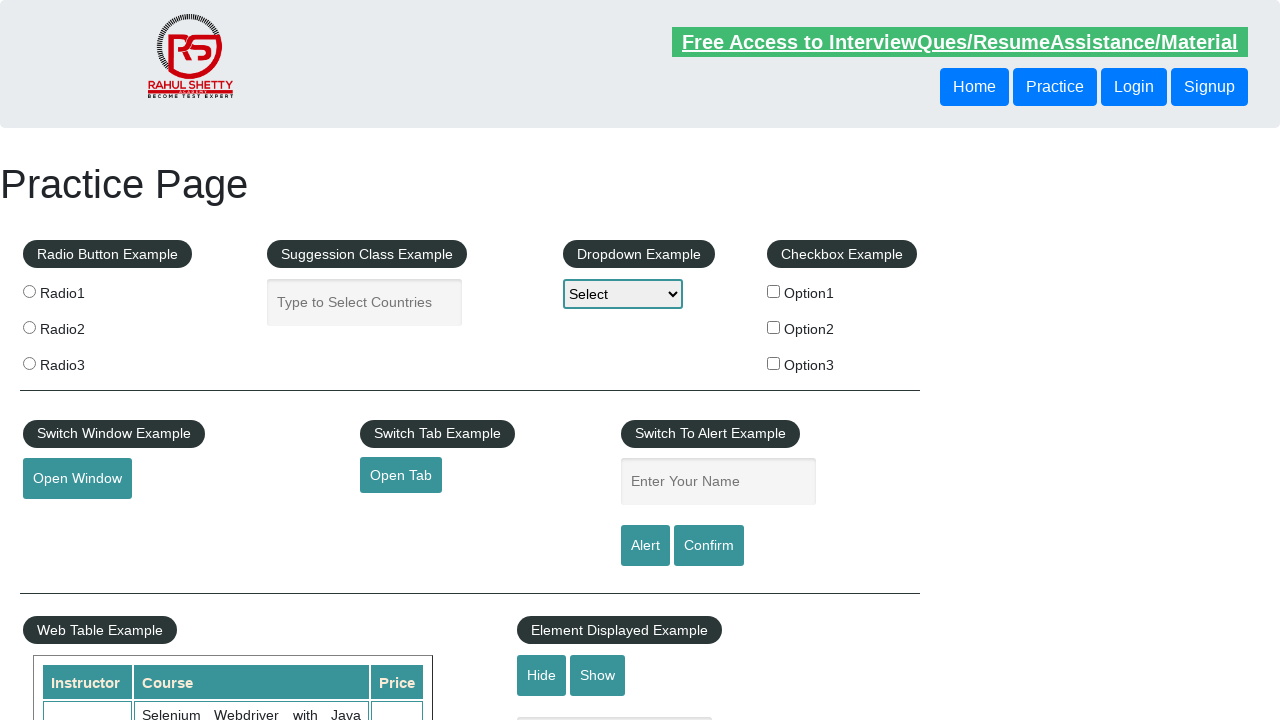

Set up handler and clicked alert button to trigger alert dialog at (645, 546) on #alertbtn
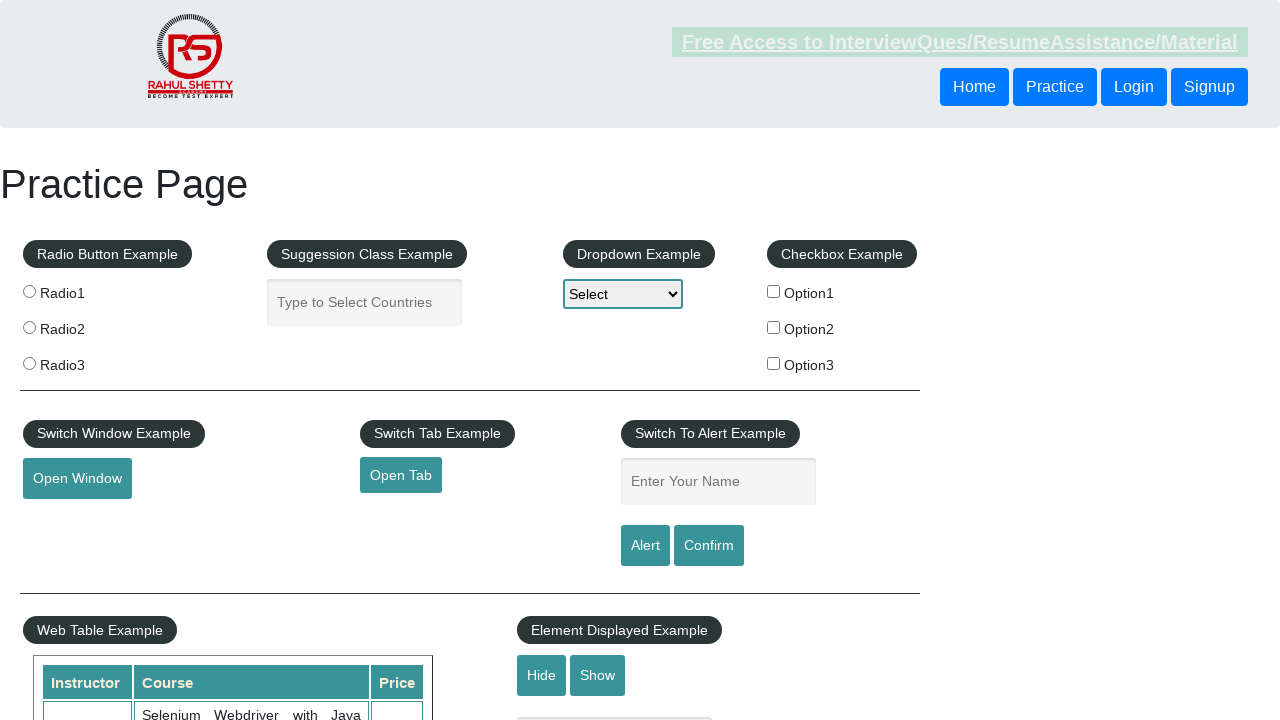

Waited for alert dialog to be processed
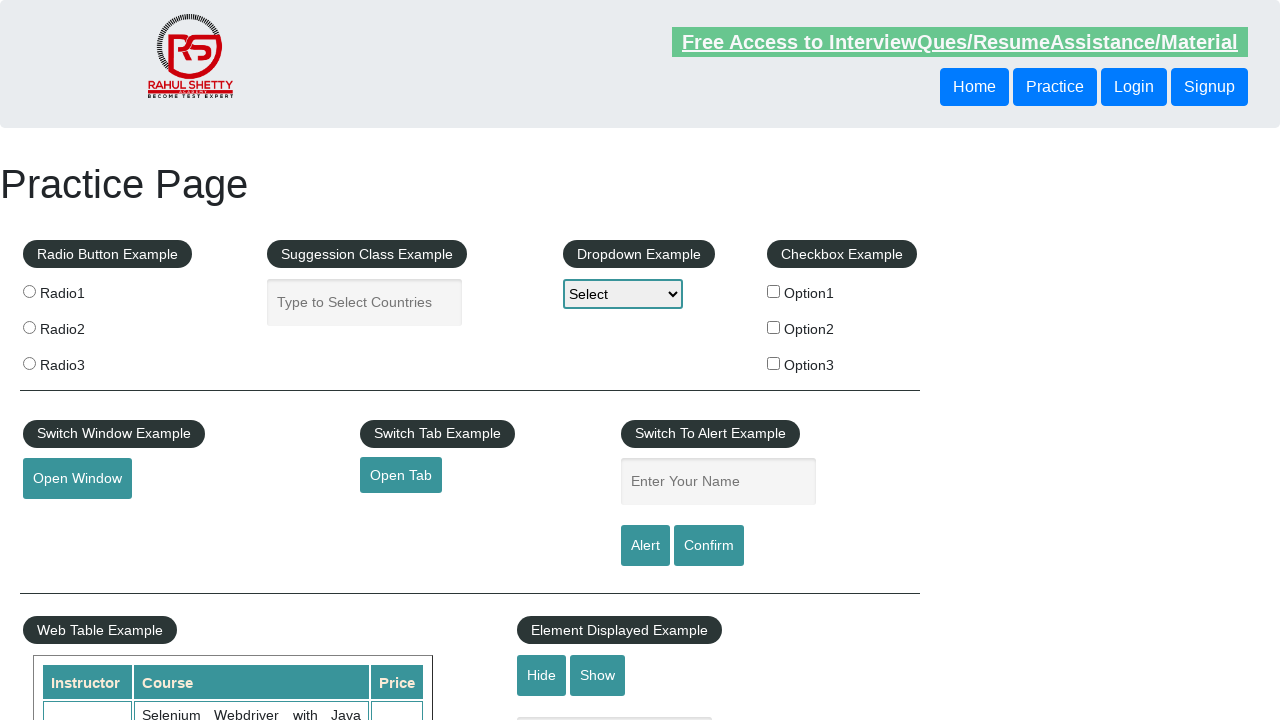

Set up handler and clicked confirm button to trigger confirm dialog at (709, 546) on #confirmbtn
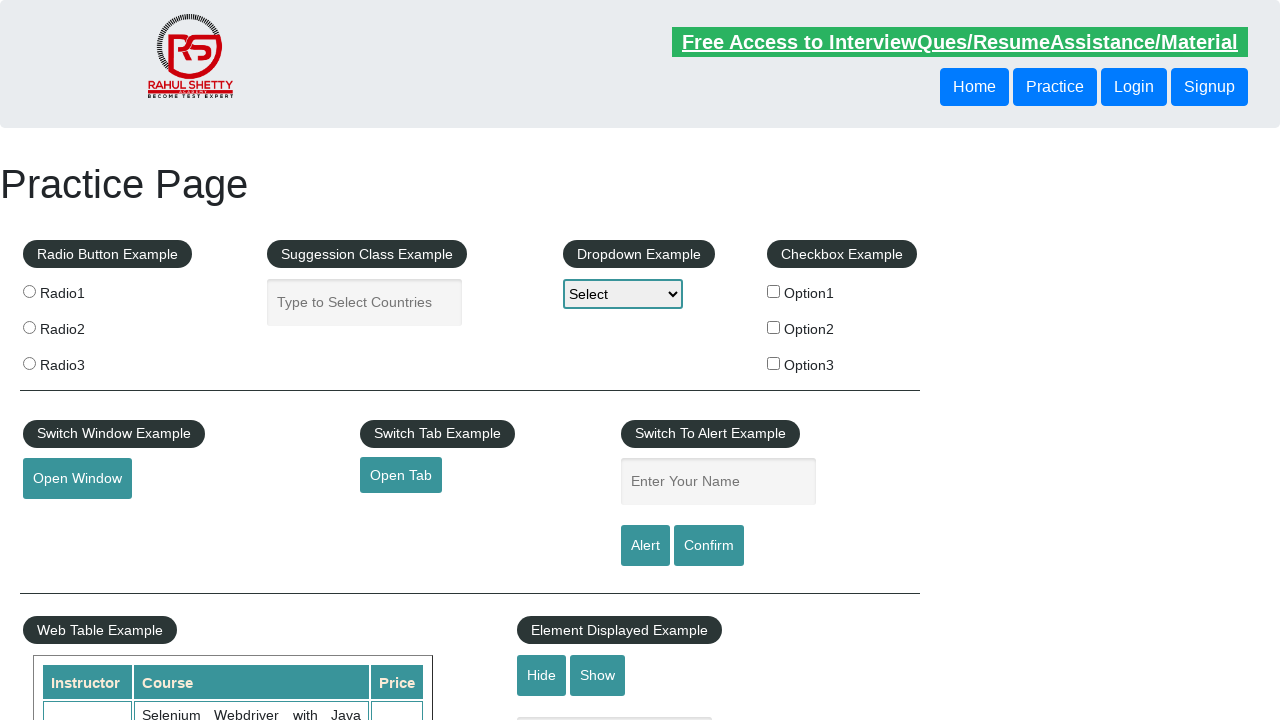

Waited for confirm dialog to be processed and dismissed
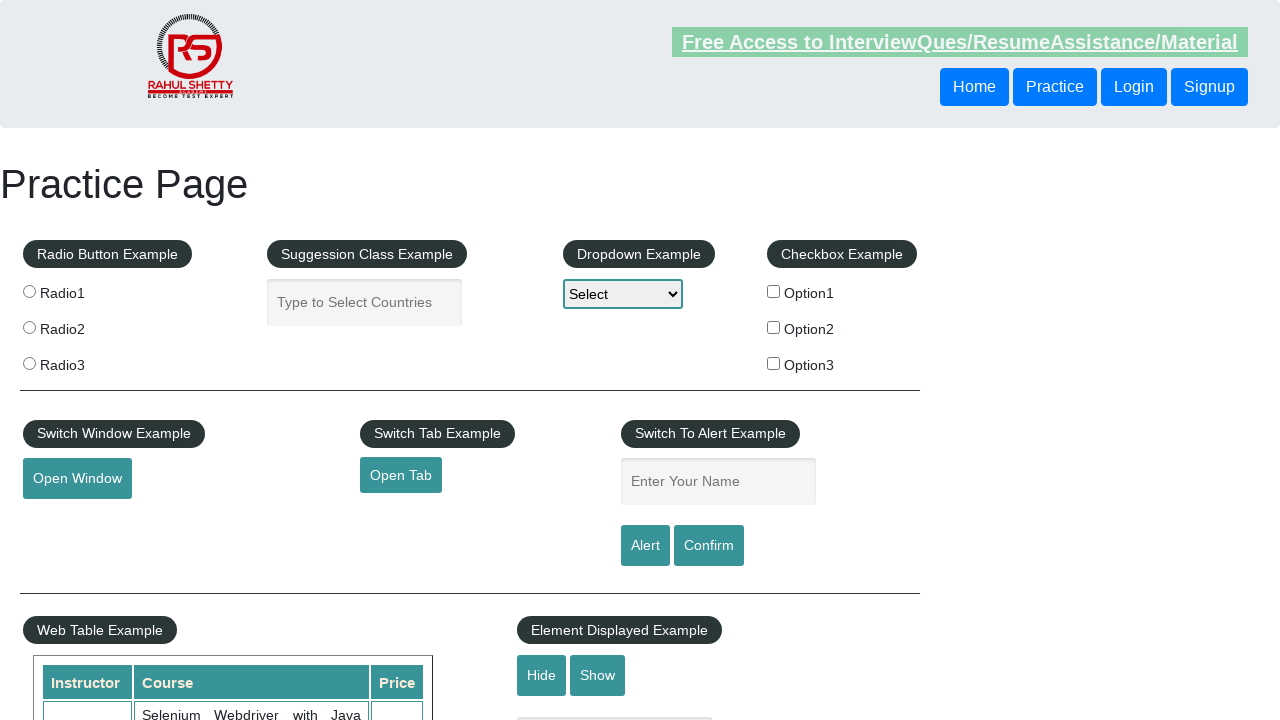

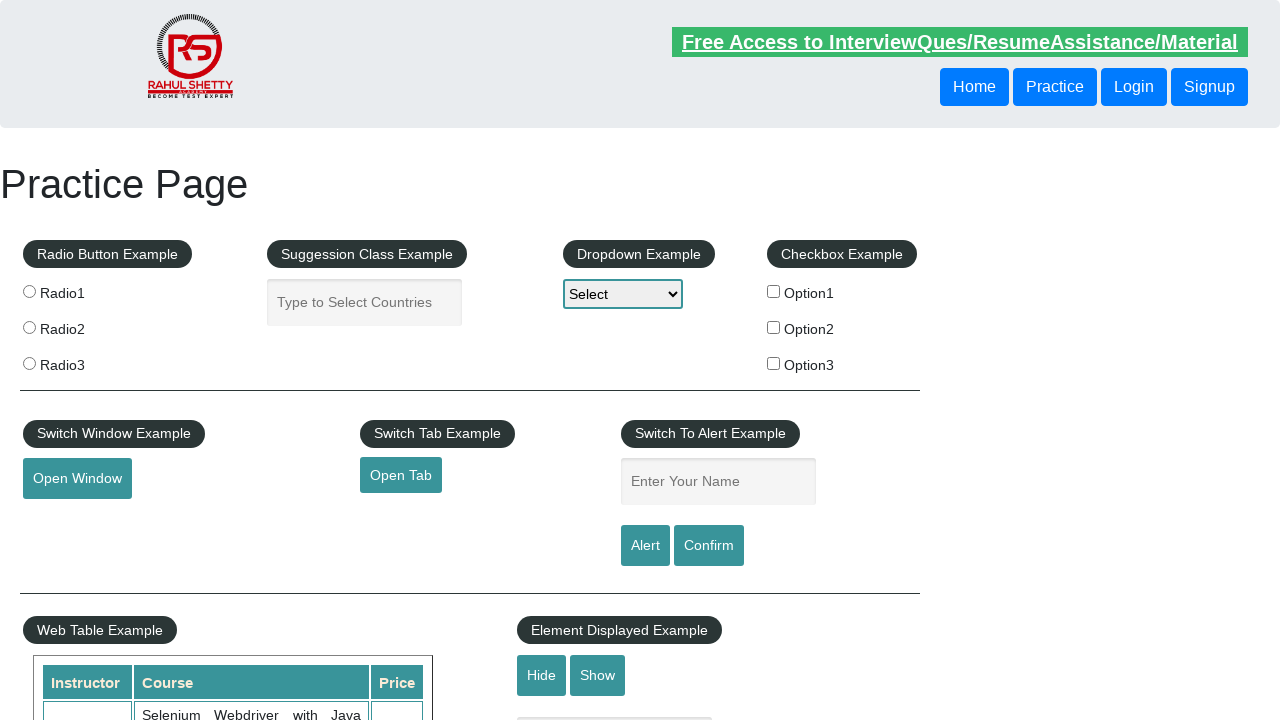